Tests a web form by filling a text field and submitting the form, then verifying the success message

Starting URL: https://www.selenium.dev/selenium/web/web-form.html

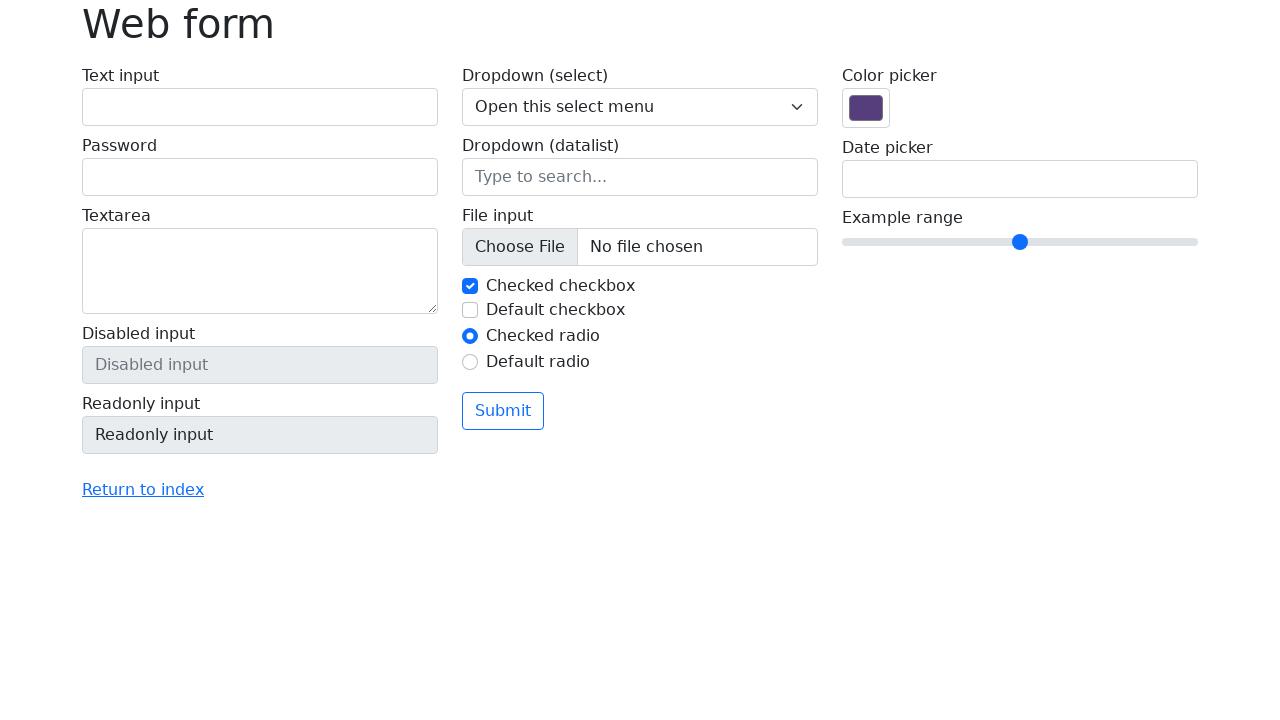

Filled text field with 'Selenium' on input[name='my-text']
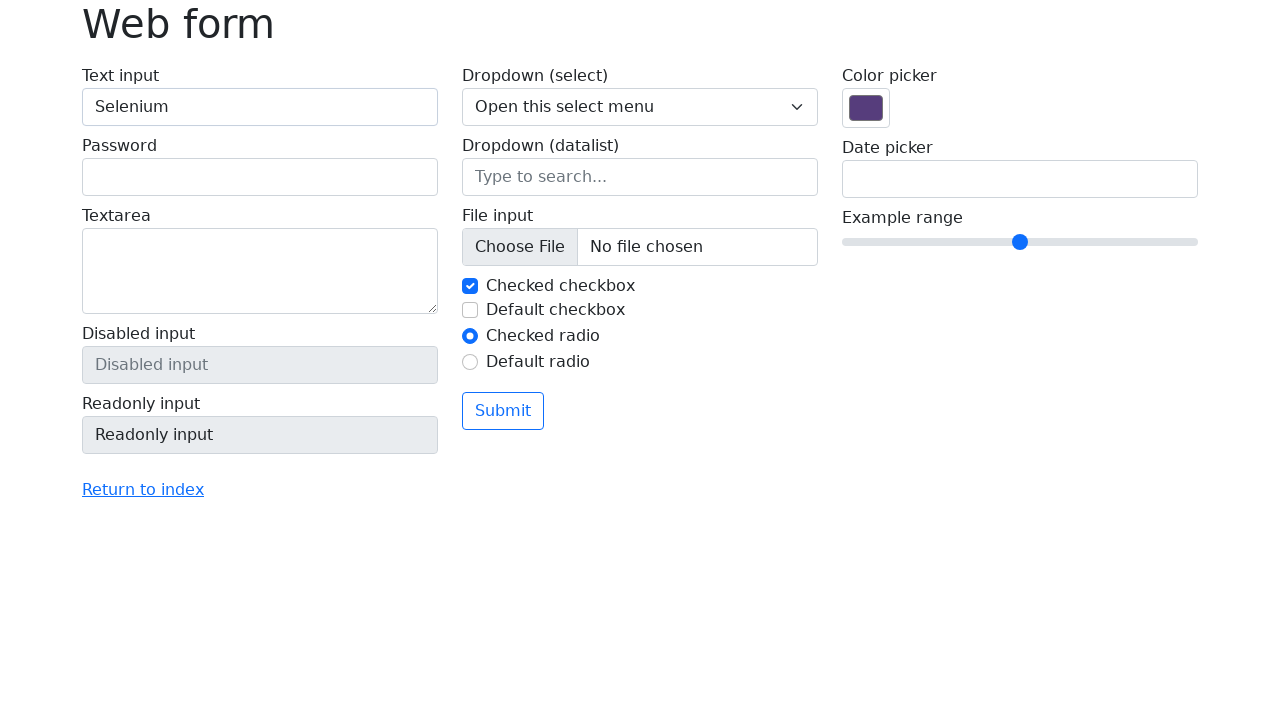

Clicked submit button to submit the form at (503, 411) on button
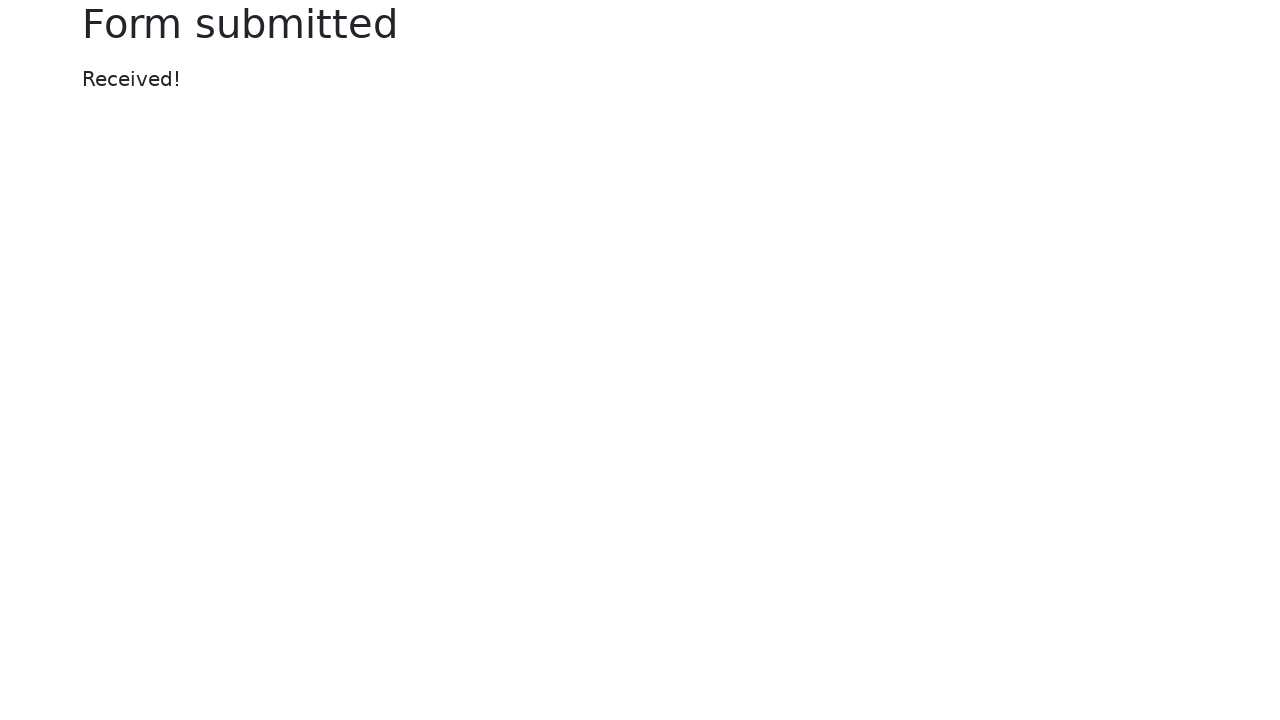

Success message element loaded
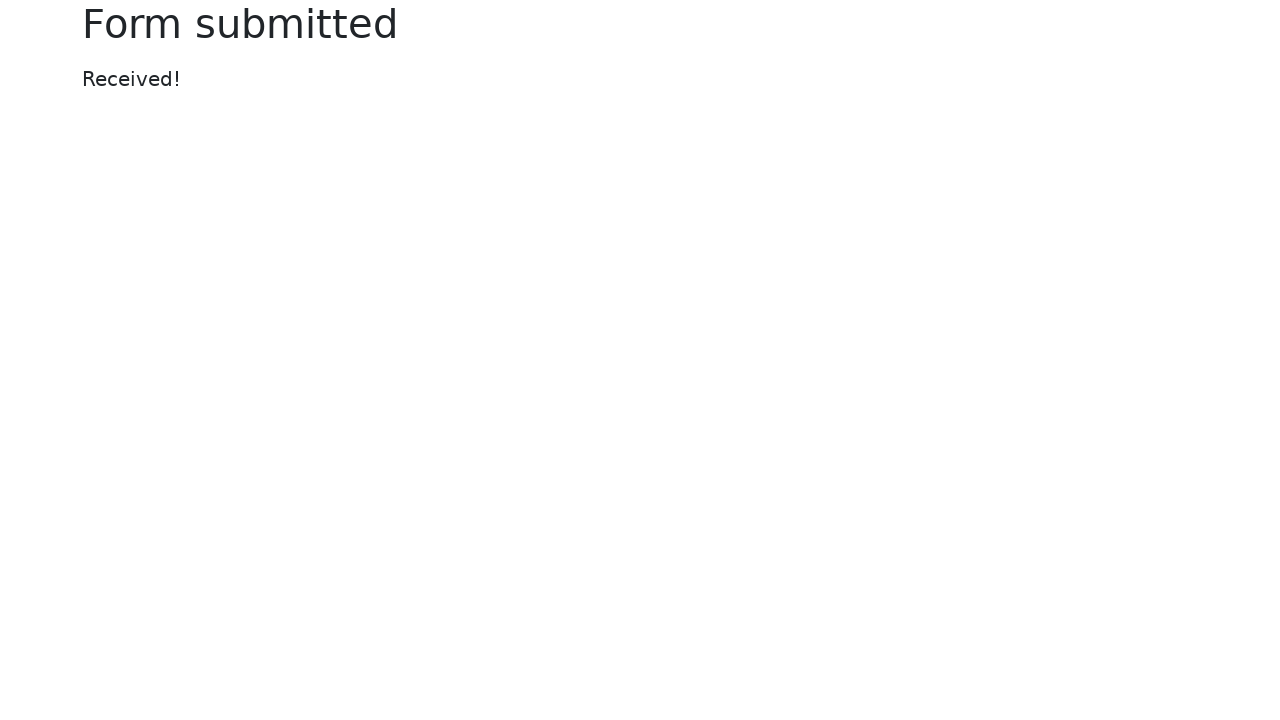

Verified success message text is 'Received!'
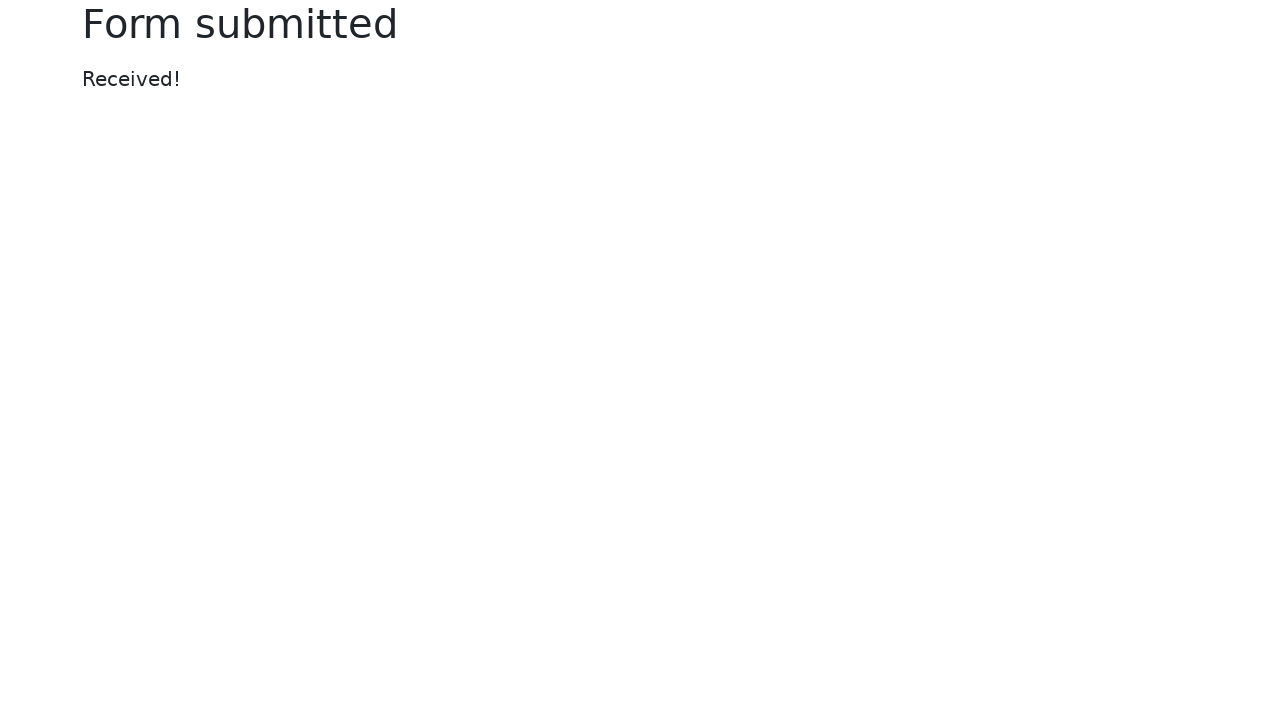

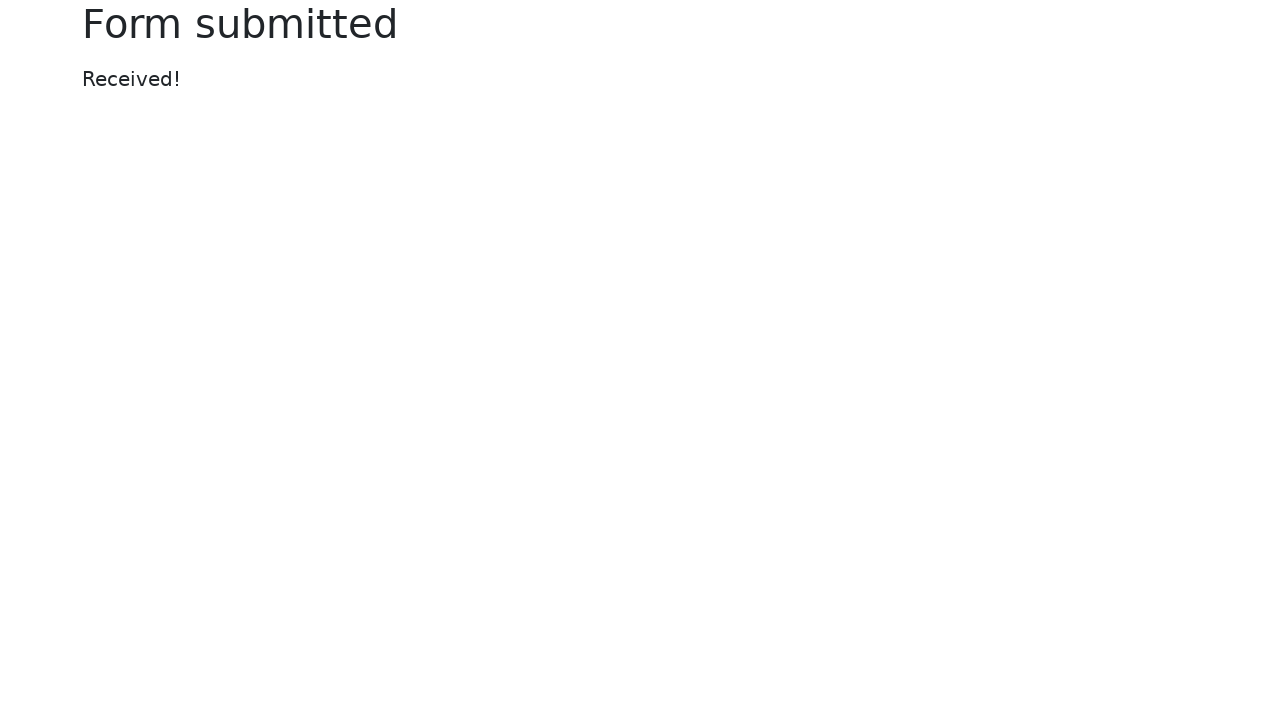